Tests radio button functionality by clicking all radio buttons and then specifically selecting Option 2

Starting URL: https://kristinek.github.io/site/examples/actions

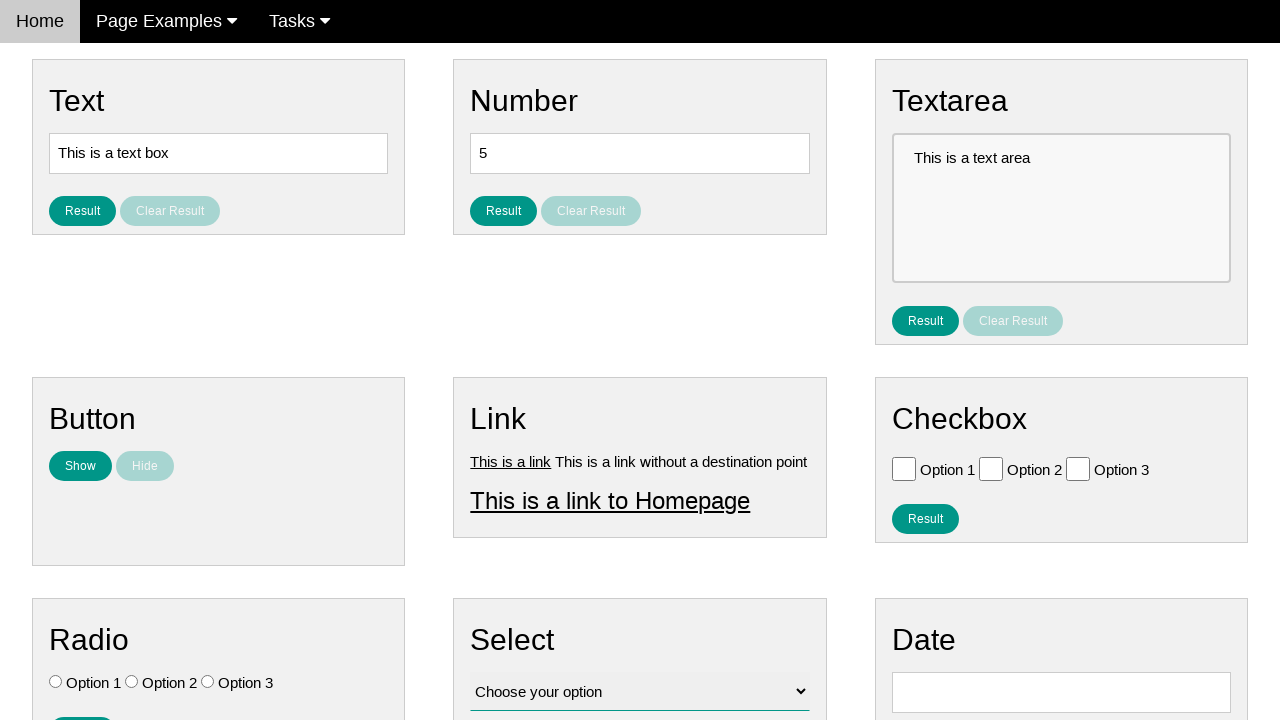

Navigated to radio button test page
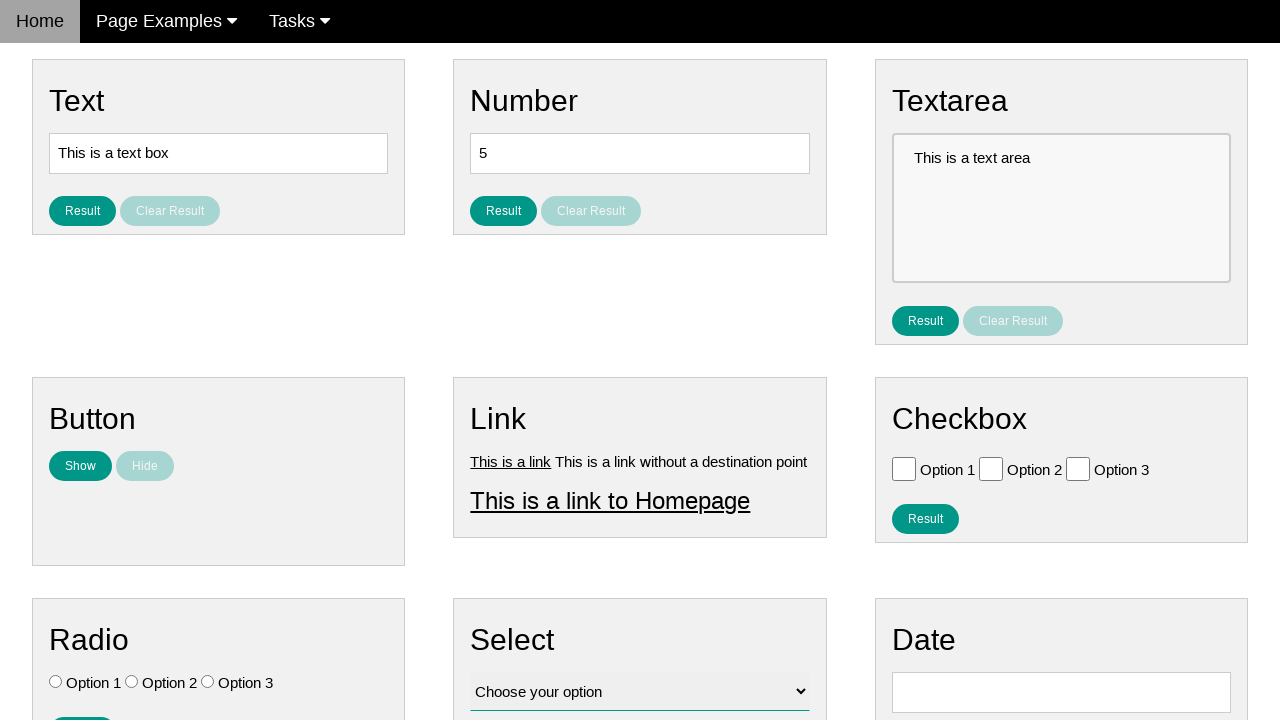

Clicked a radio button at (56, 682) on .w3-check[type='radio'] >> nth=0
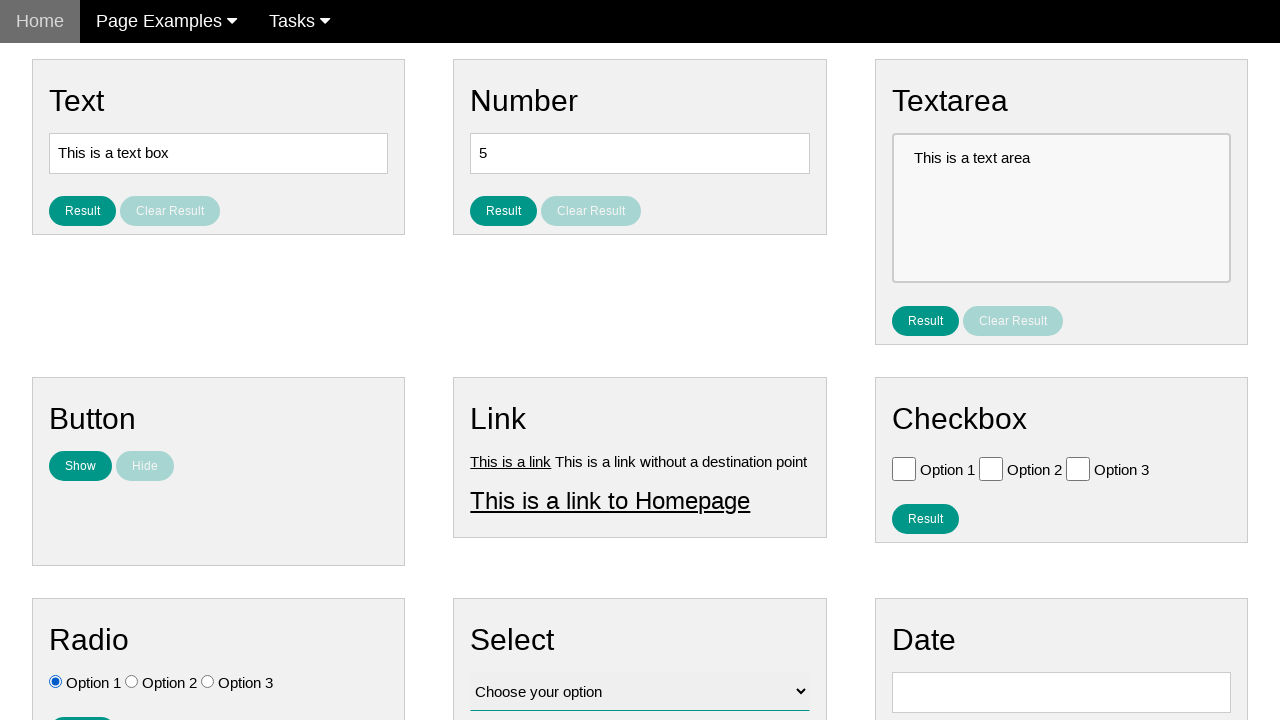

Clicked a radio button at (132, 682) on .w3-check[type='radio'] >> nth=1
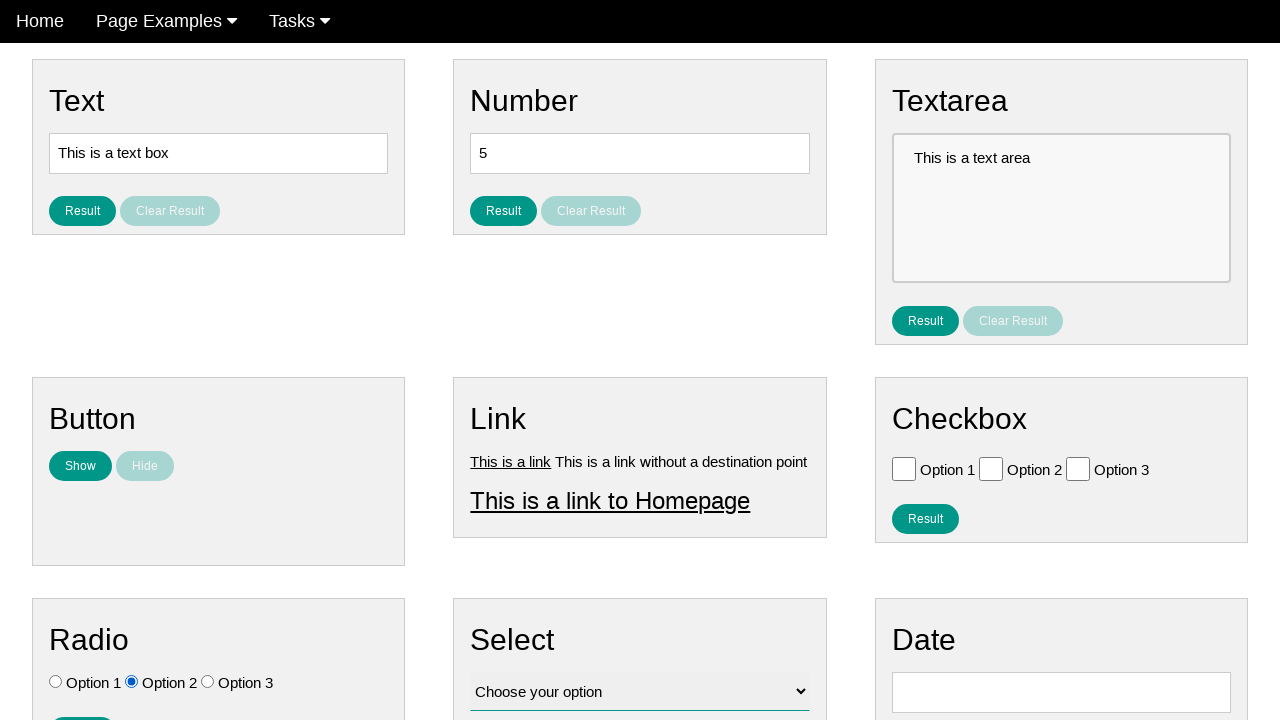

Clicked a radio button at (208, 682) on .w3-check[type='radio'] >> nth=2
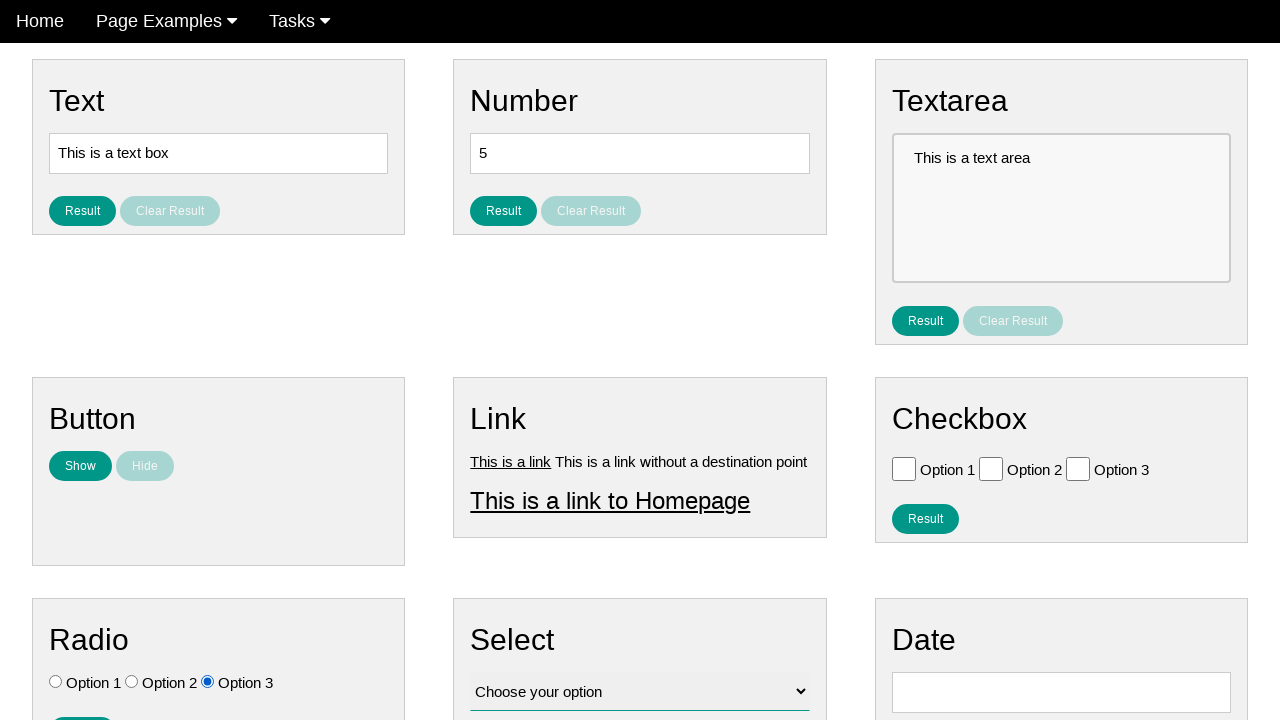

Clicked Option 2 radio button specifically at (132, 682) on .w3-check[value='Option 2'][type='radio']
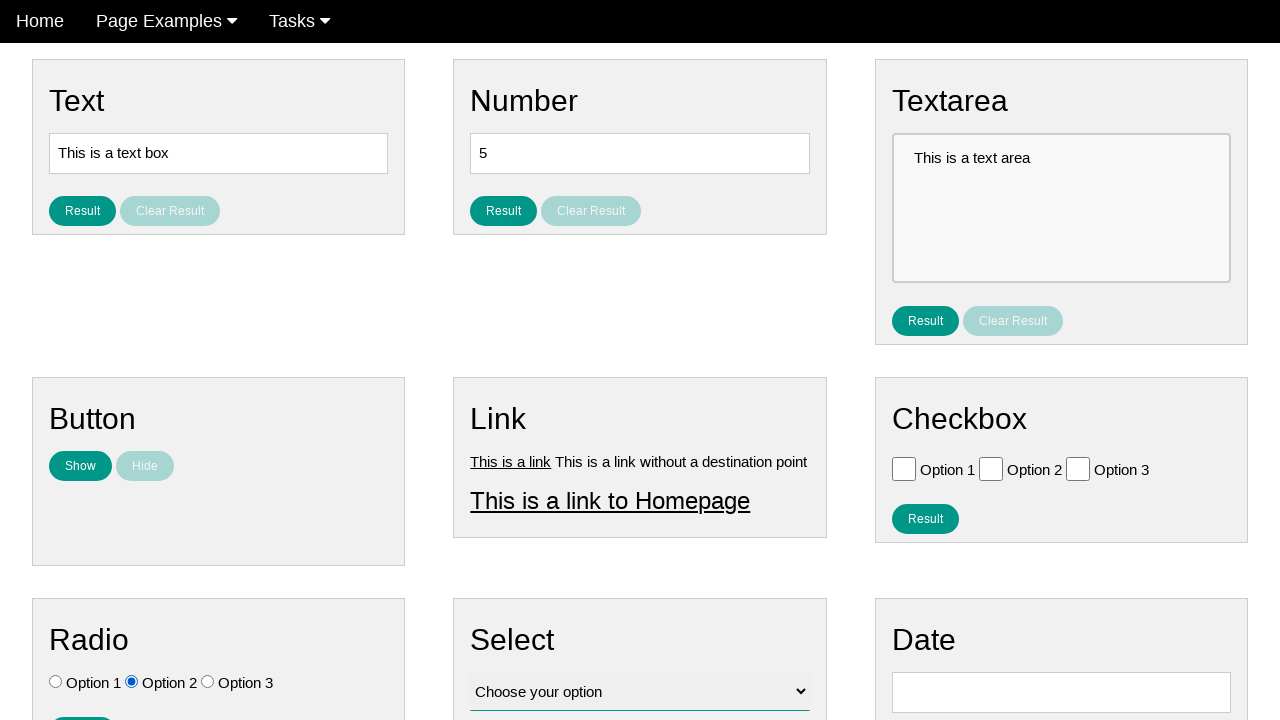

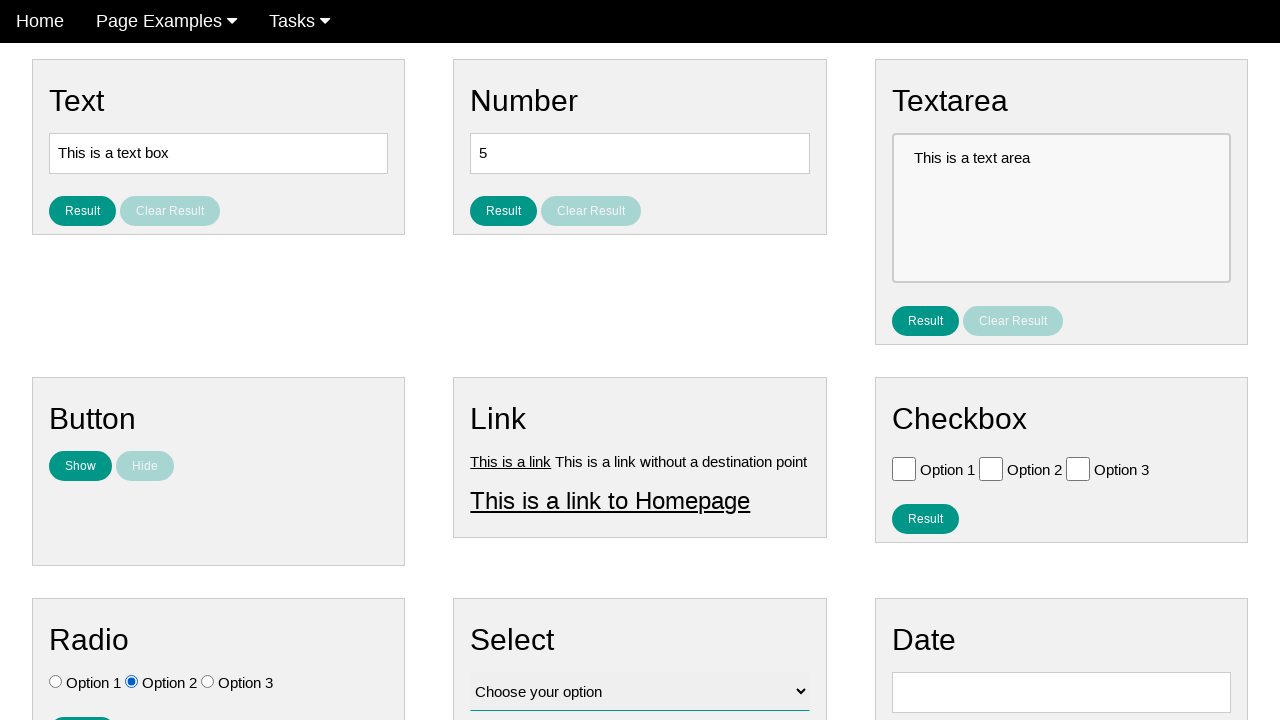